Tests A/B testing page by visiting it, verifying the heading, adding an opt-out cookie, refreshing the page, and verifying the heading changes to indicate no A/B test

Starting URL: http://the-internet.herokuapp.com/abtest

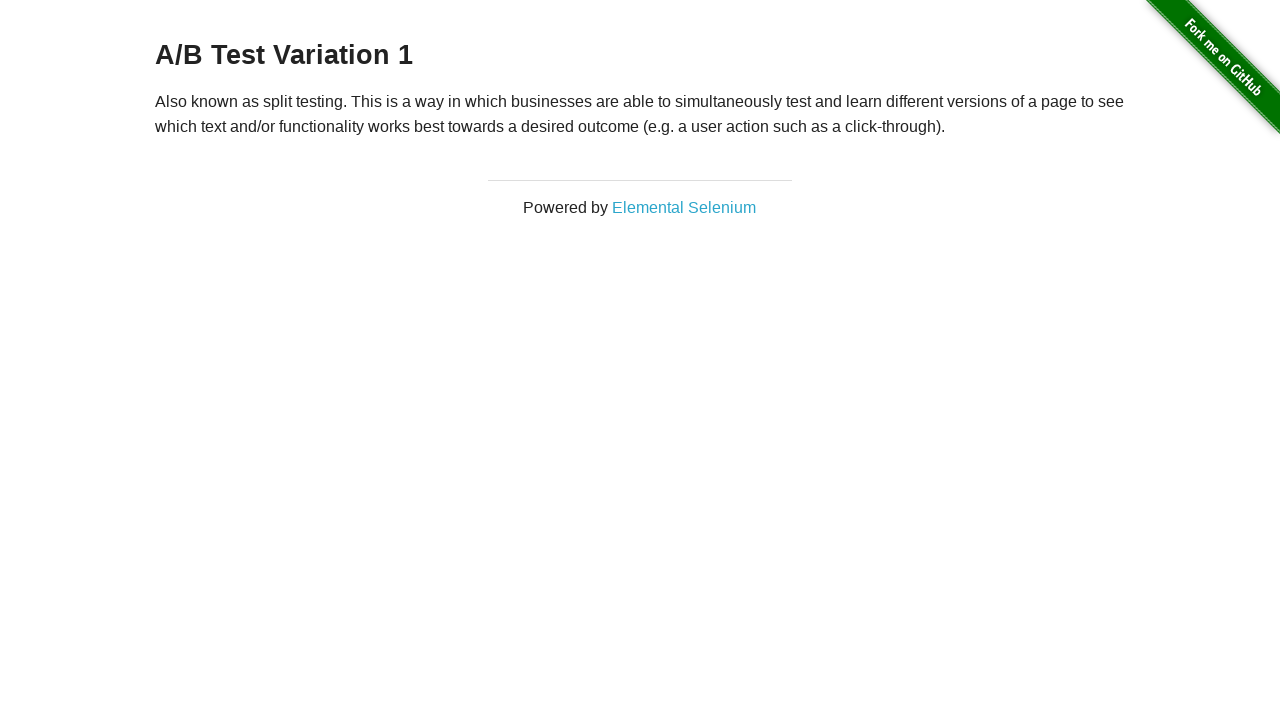

Waited for h3 heading to be visible on A/B test page
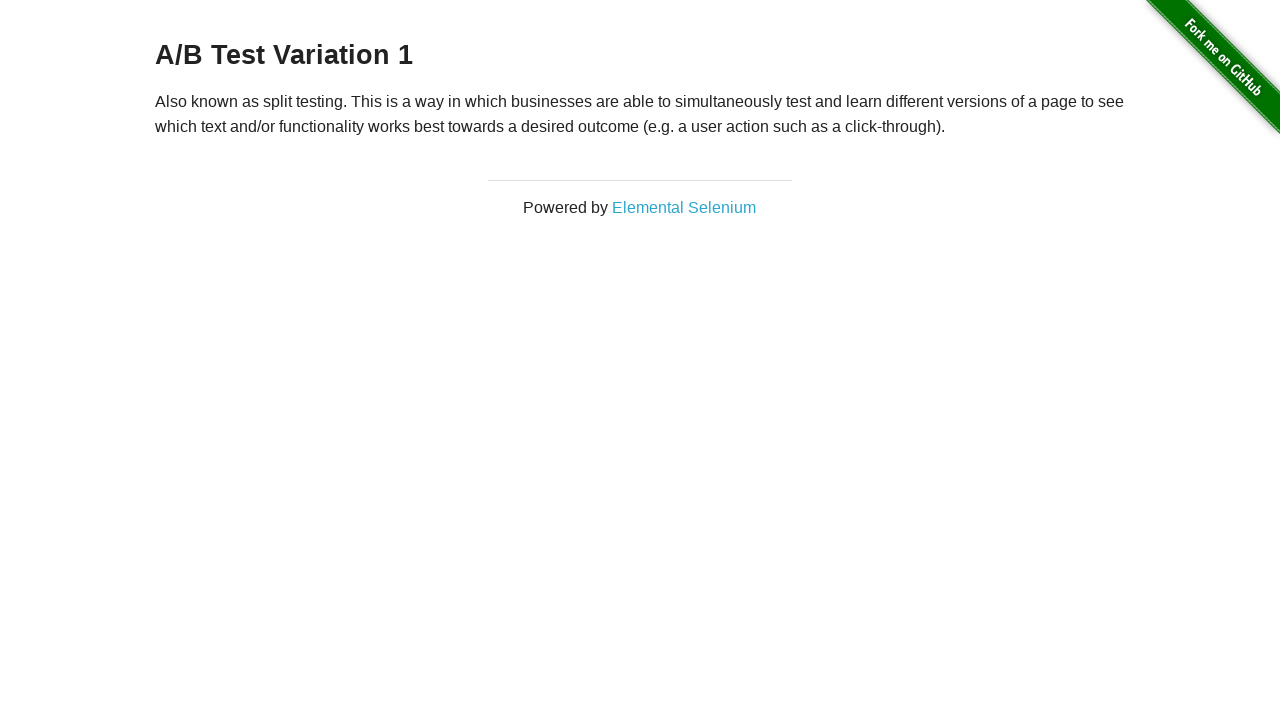

Added optimizelyOptOut cookie to opt out of A/B test
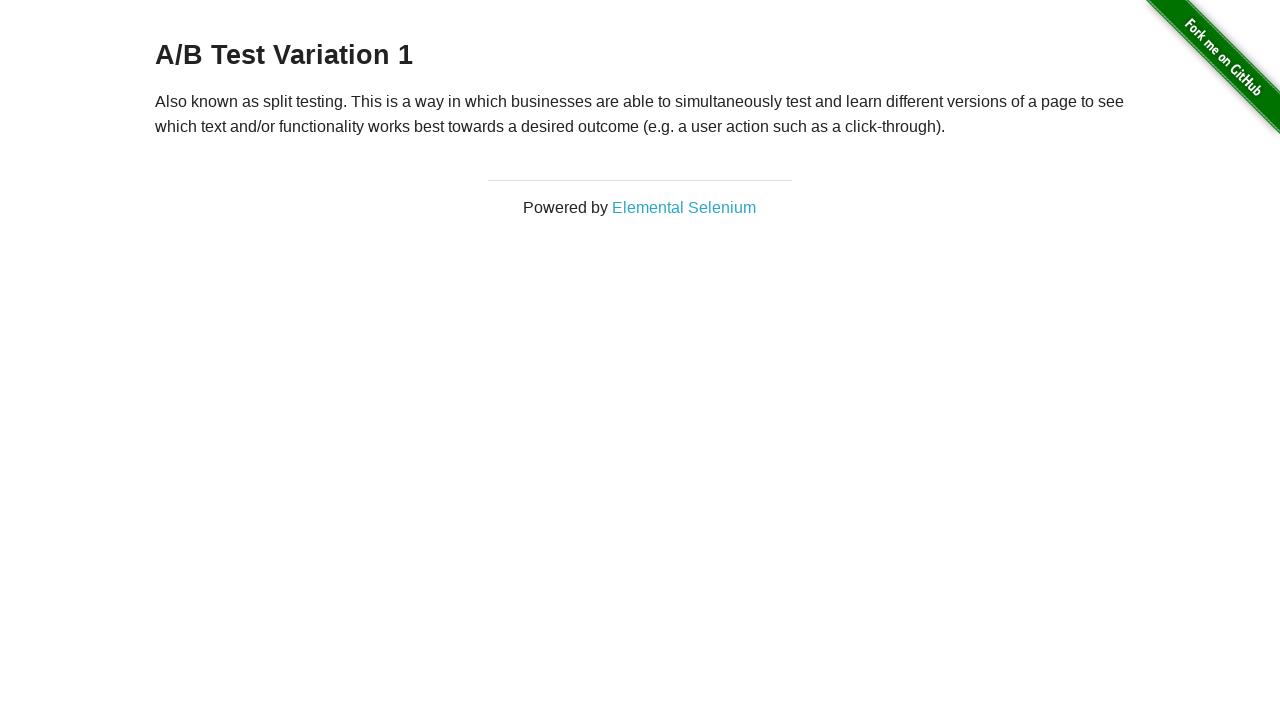

Refreshed page after adding opt-out cookie
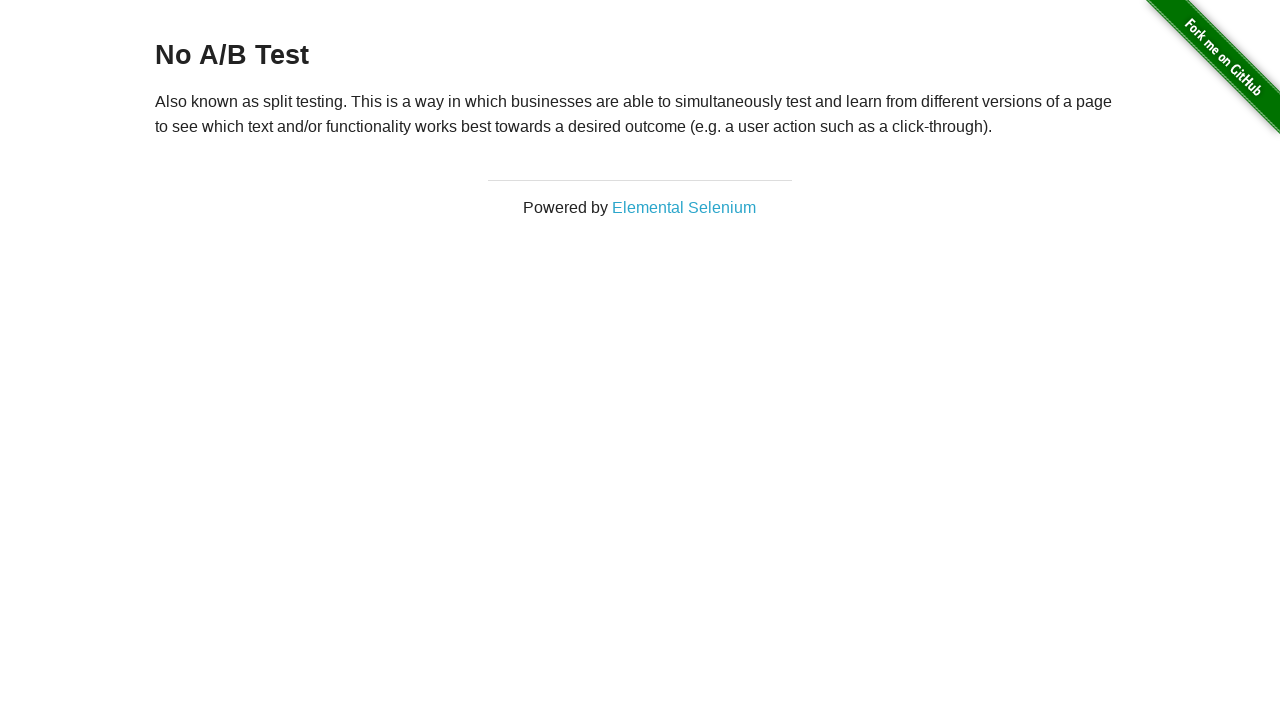

Verified h3 heading is visible after page refresh, should now indicate no A/B test
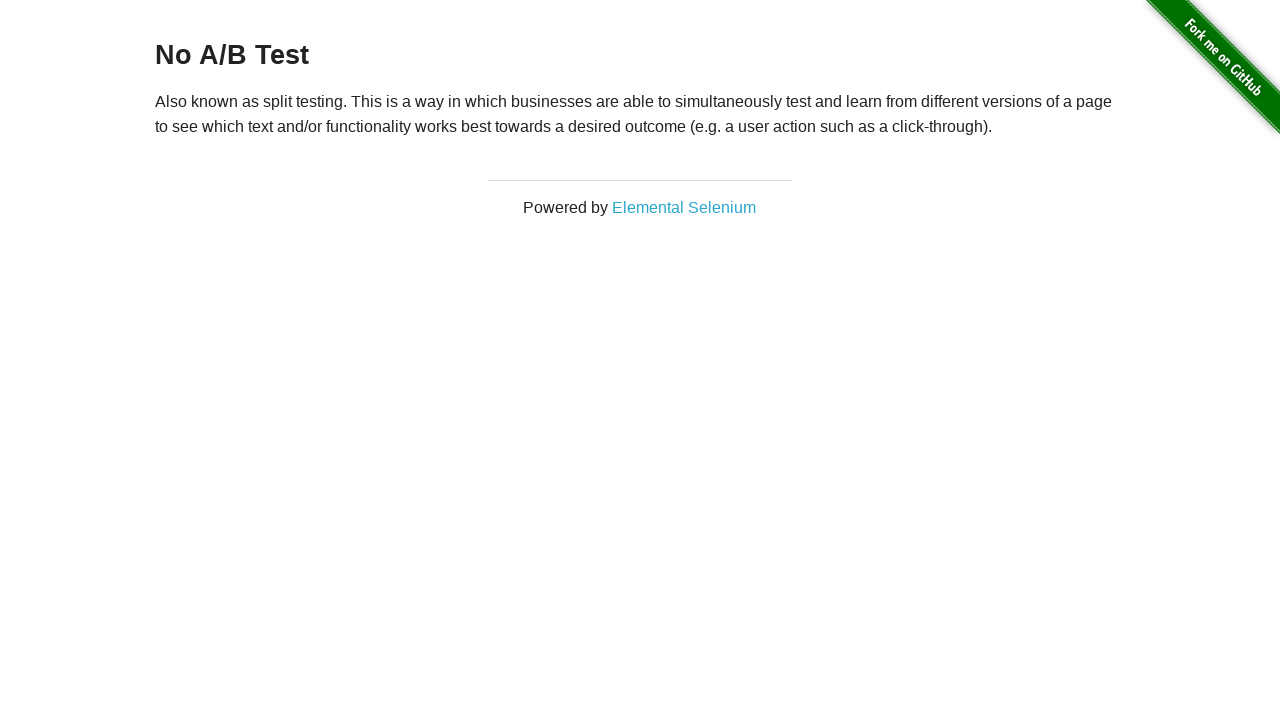

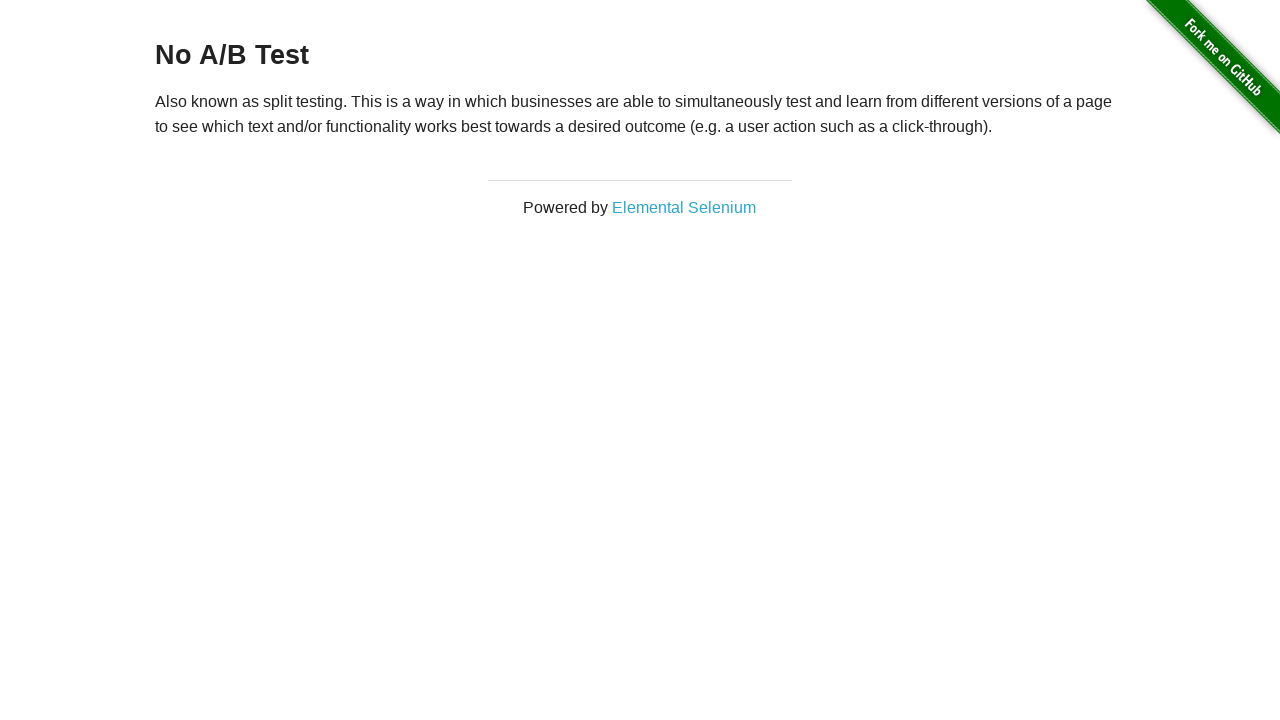